Tests alert functionality by clicking an alert button and accepting the alert dialog

Starting URL: https://testautomationpractice.blogspot.com/

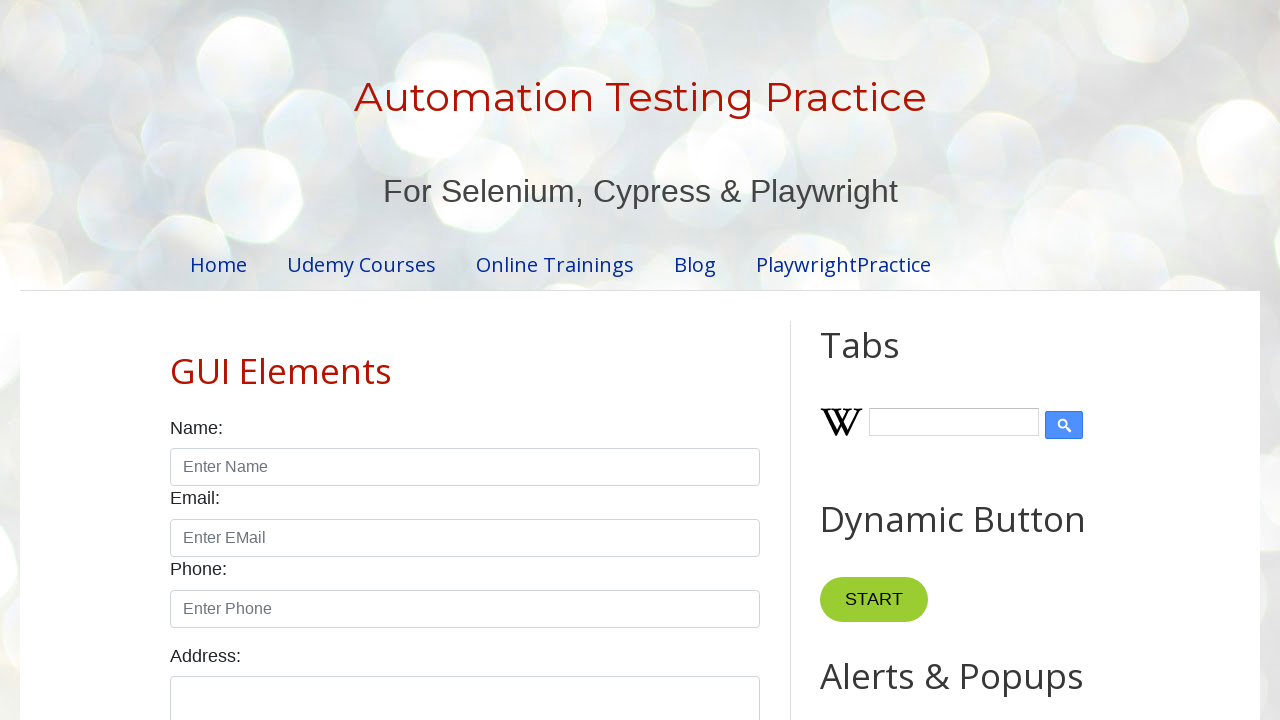

Clicked alert button to trigger alert dialog at (888, 361) on #alertBtn
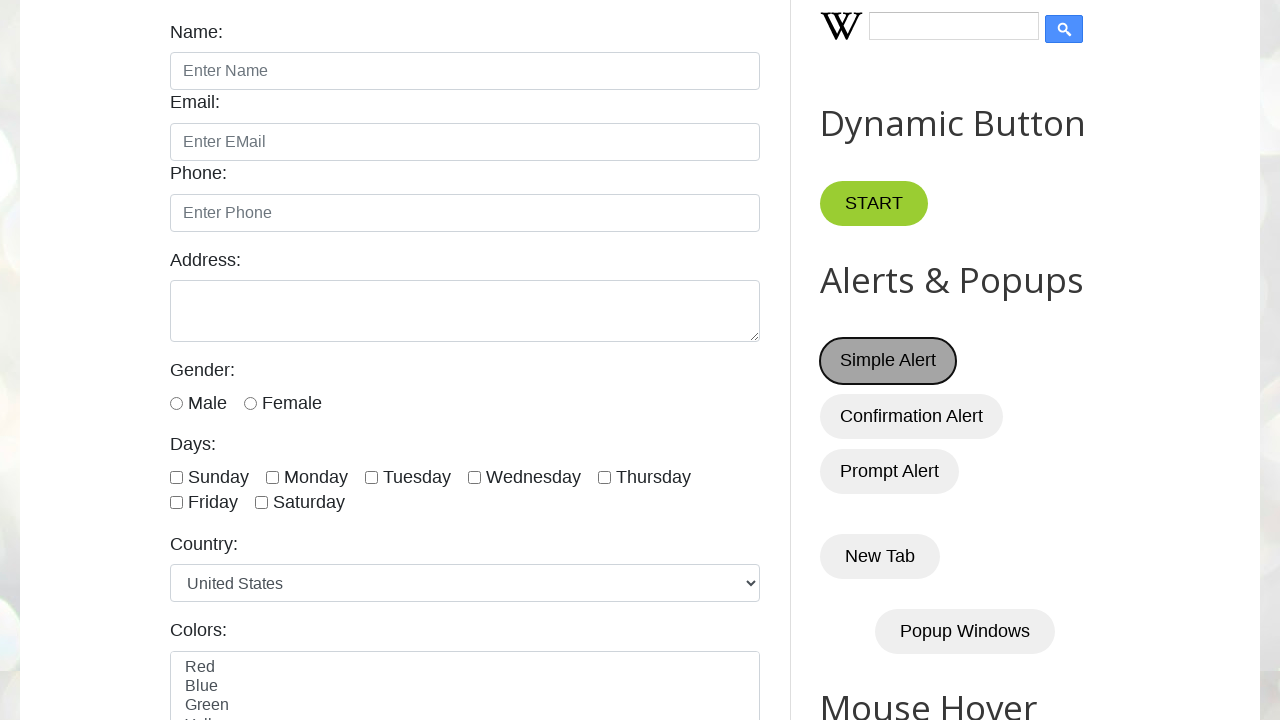

Set up dialog handler to accept alerts
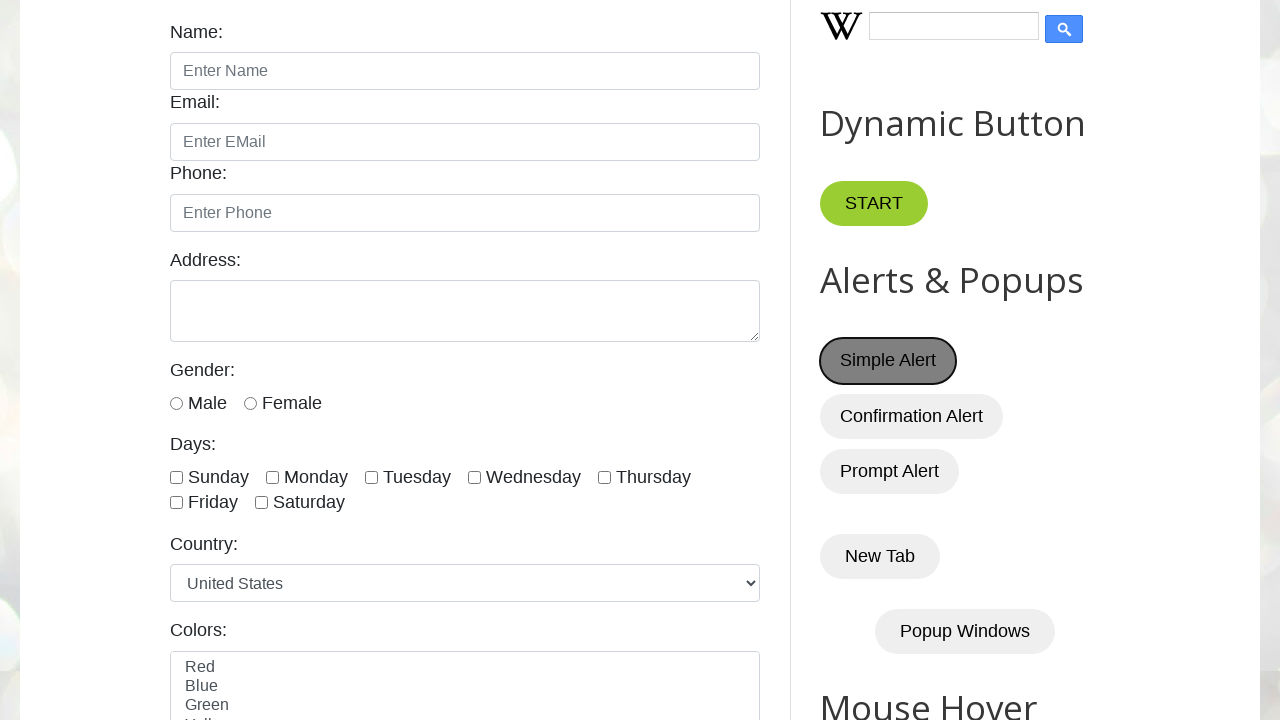

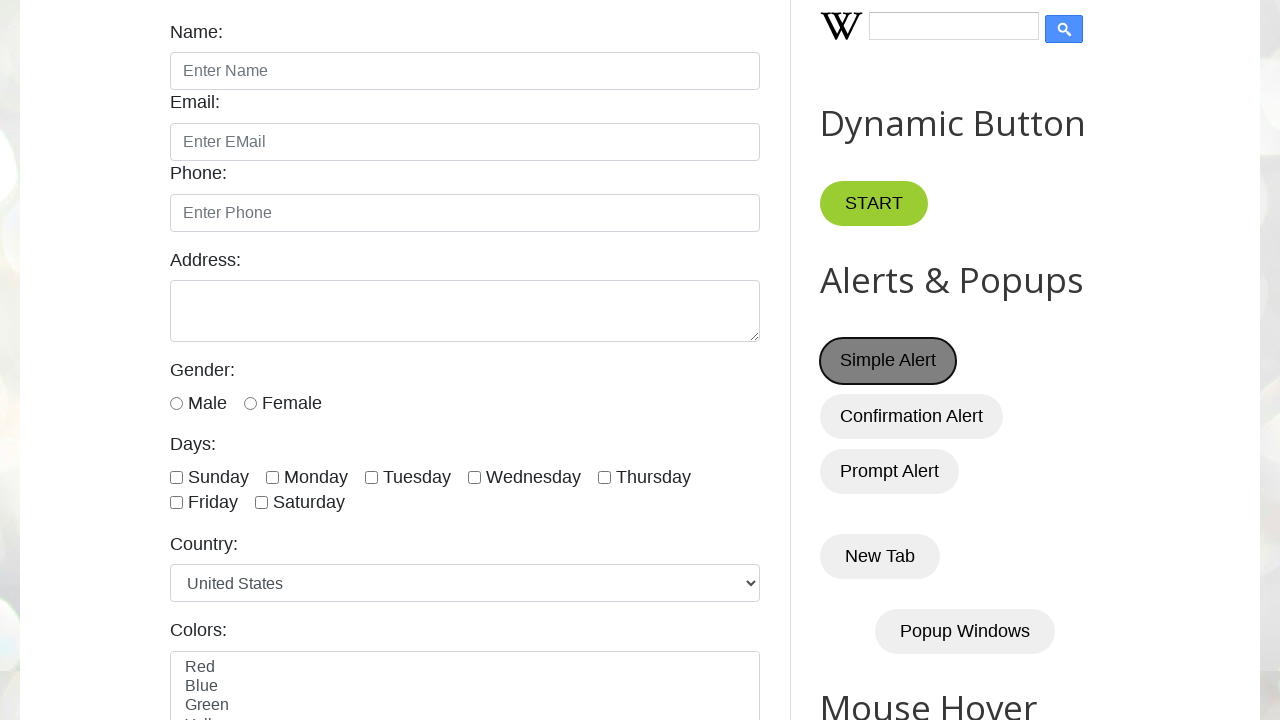